Adds multiple vegetable items (Cauliflower, Brocolli, and Beans) to cart by finding them in the product list and clicking their add to cart buttons

Starting URL: https://rahulshettyacademy.com/seleniumPractise/

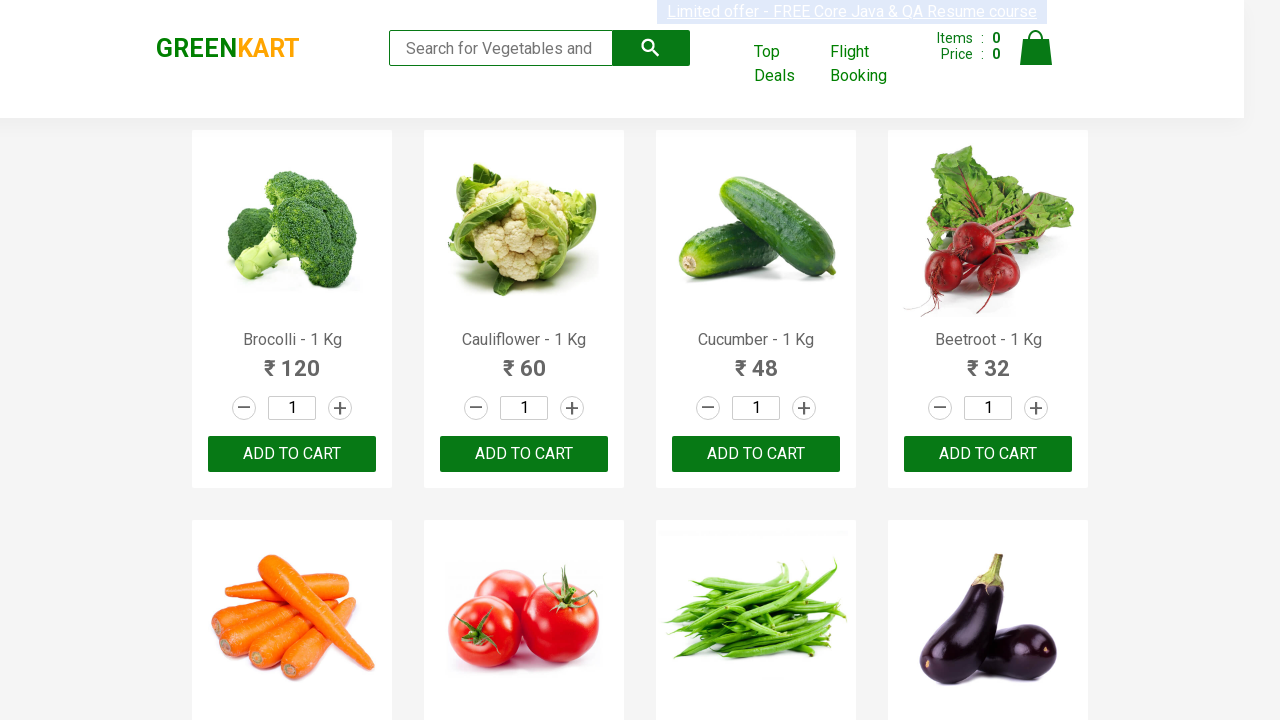

Defined list of vegetable items to add to cart: Cauliflower, Brocolli, and Beans
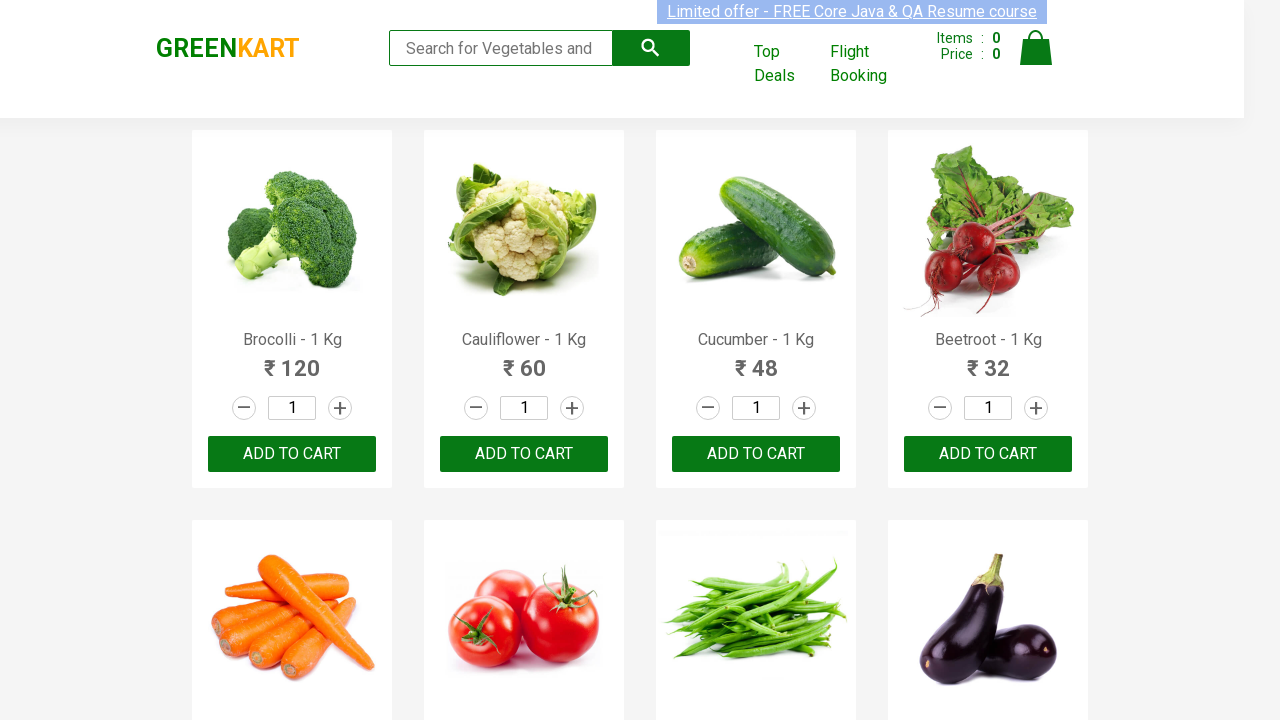

Retrieved all product name elements from the page
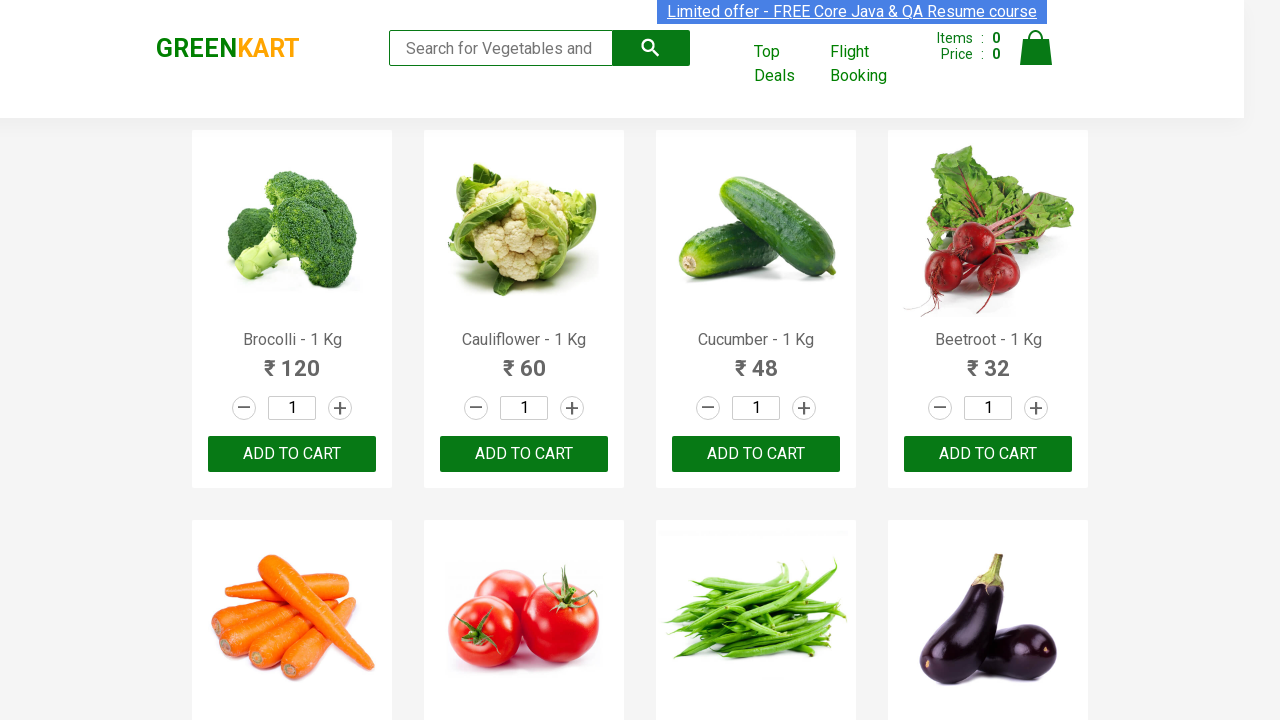

Retrieved all add to cart buttons from the page
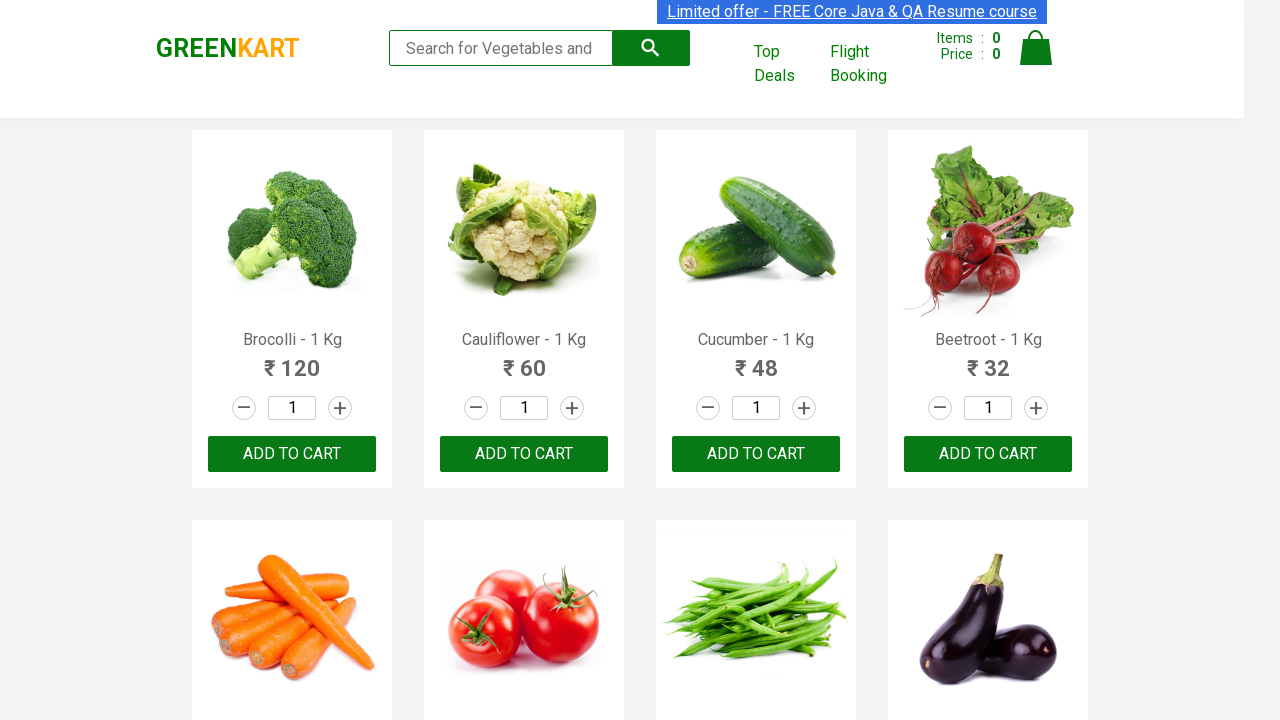

Clicked add to cart button for 'Brocolli - 1 Kg'
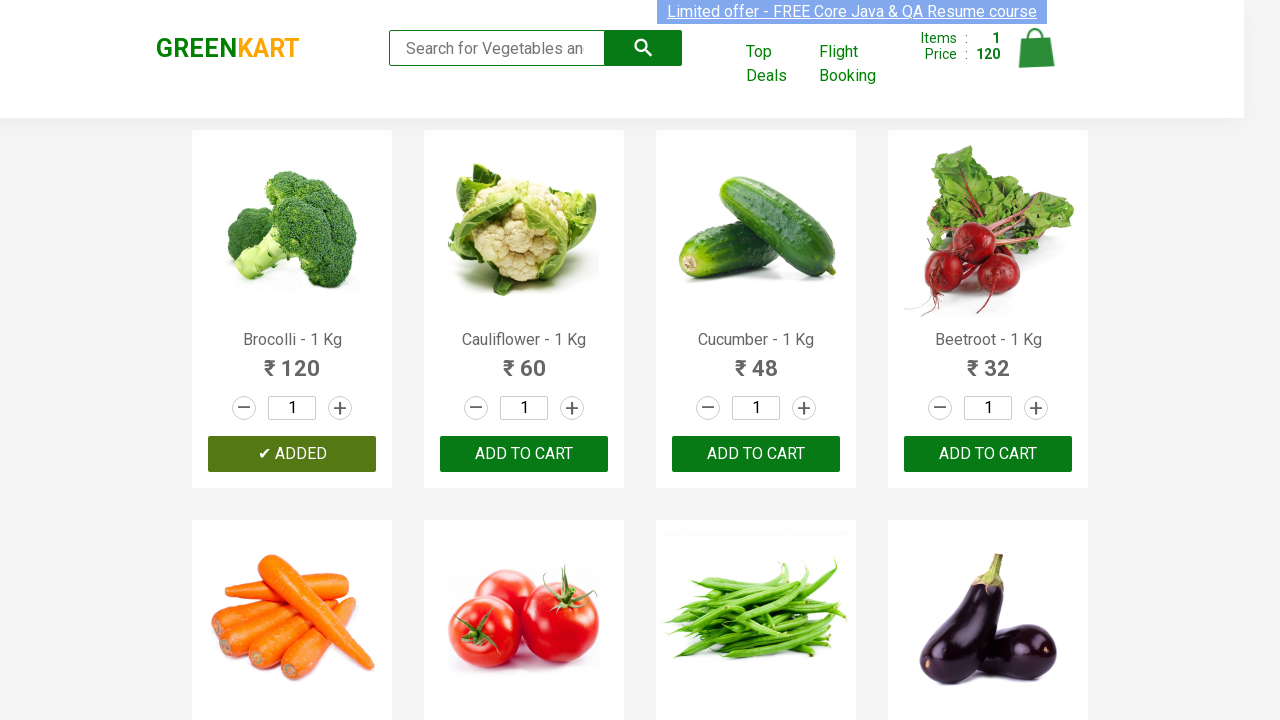

Clicked add to cart button for 'Cauliflower - 1 Kg'
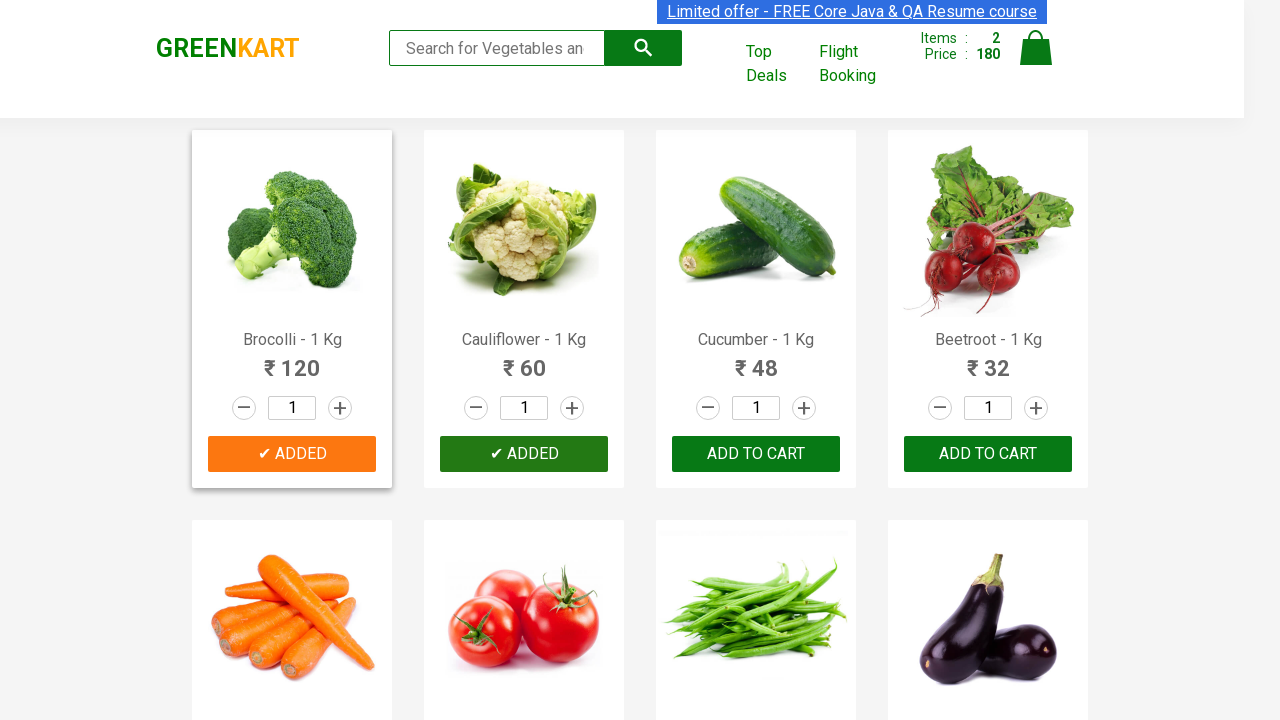

Clicked add to cart button for 'Beans - 1 Kg'
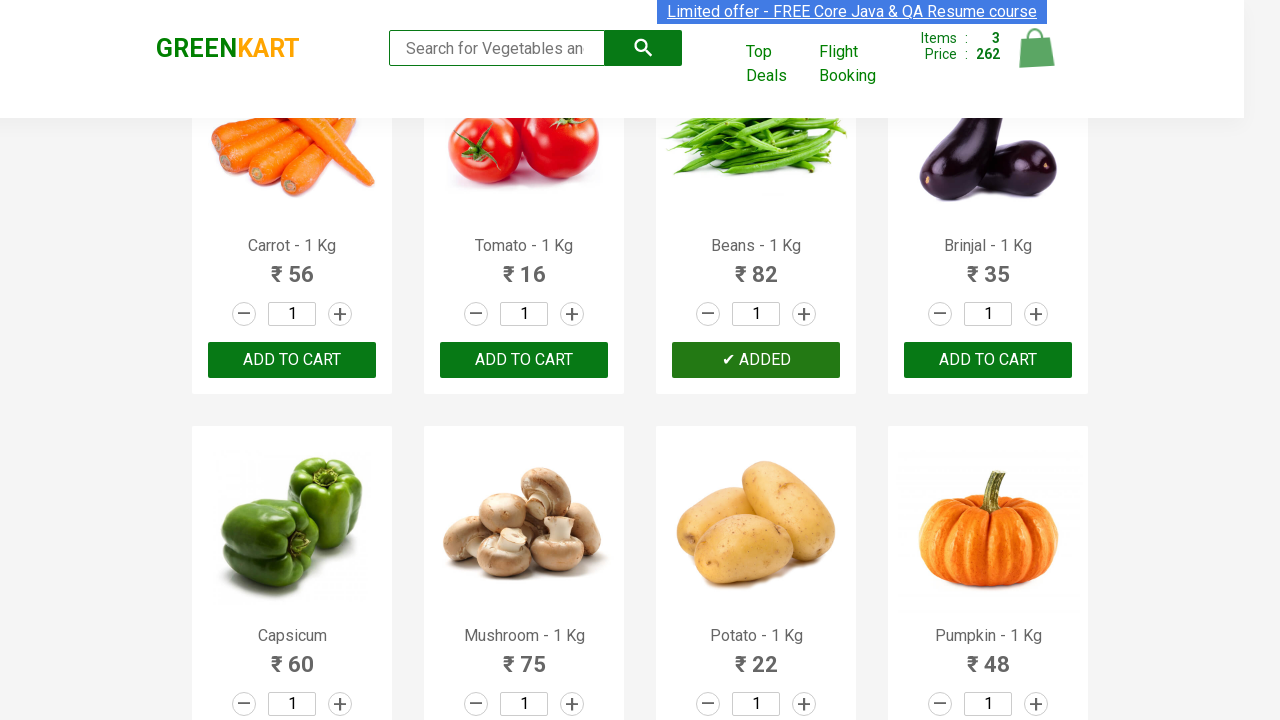

All 3 items successfully added to cart
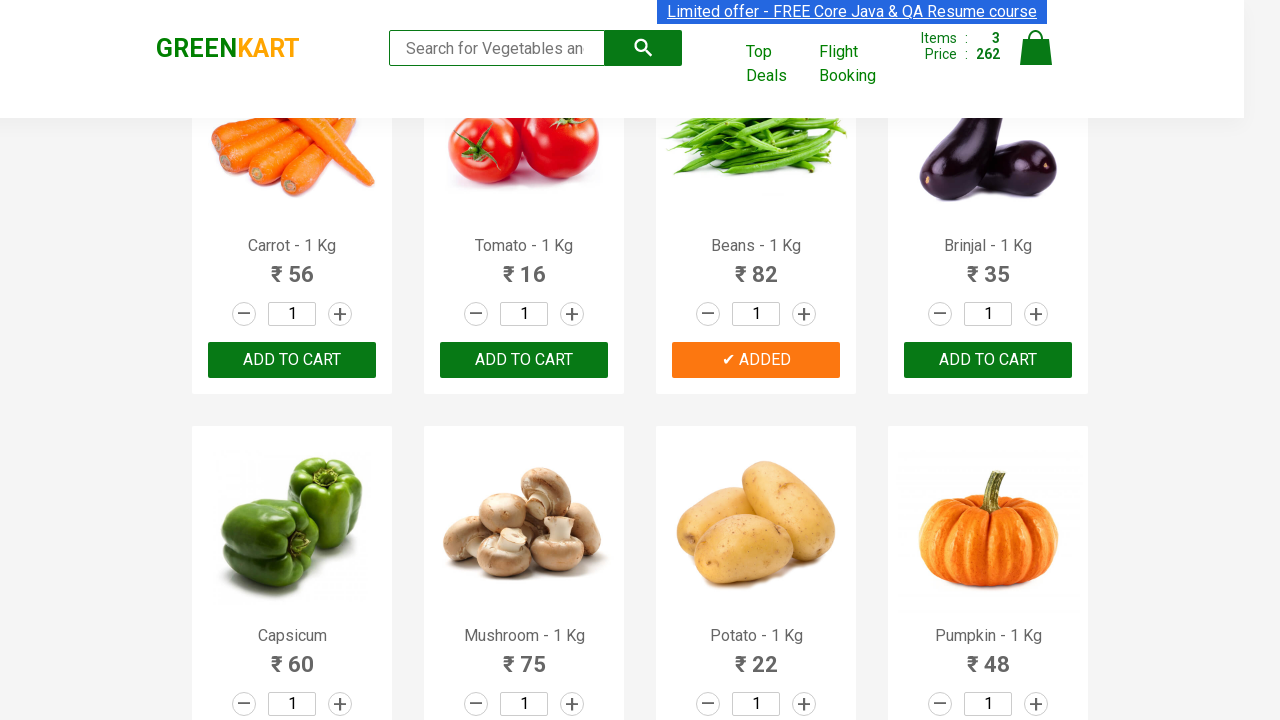

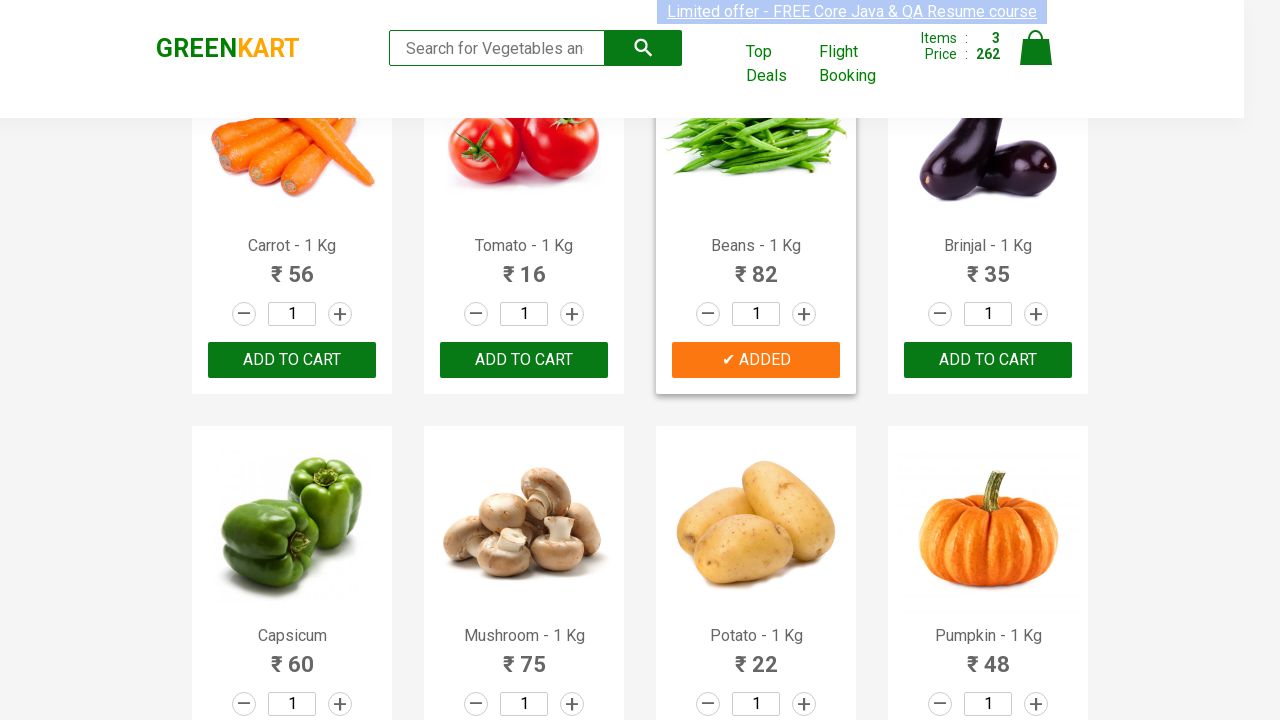